Navigates to the H&M US homepage, maximizes the window, and attempts to click on an element. The original script has a malformed XPath selector, so a reasonable navigation action is provided instead.

Starting URL: https://www2.hm.com/en_us/index.html

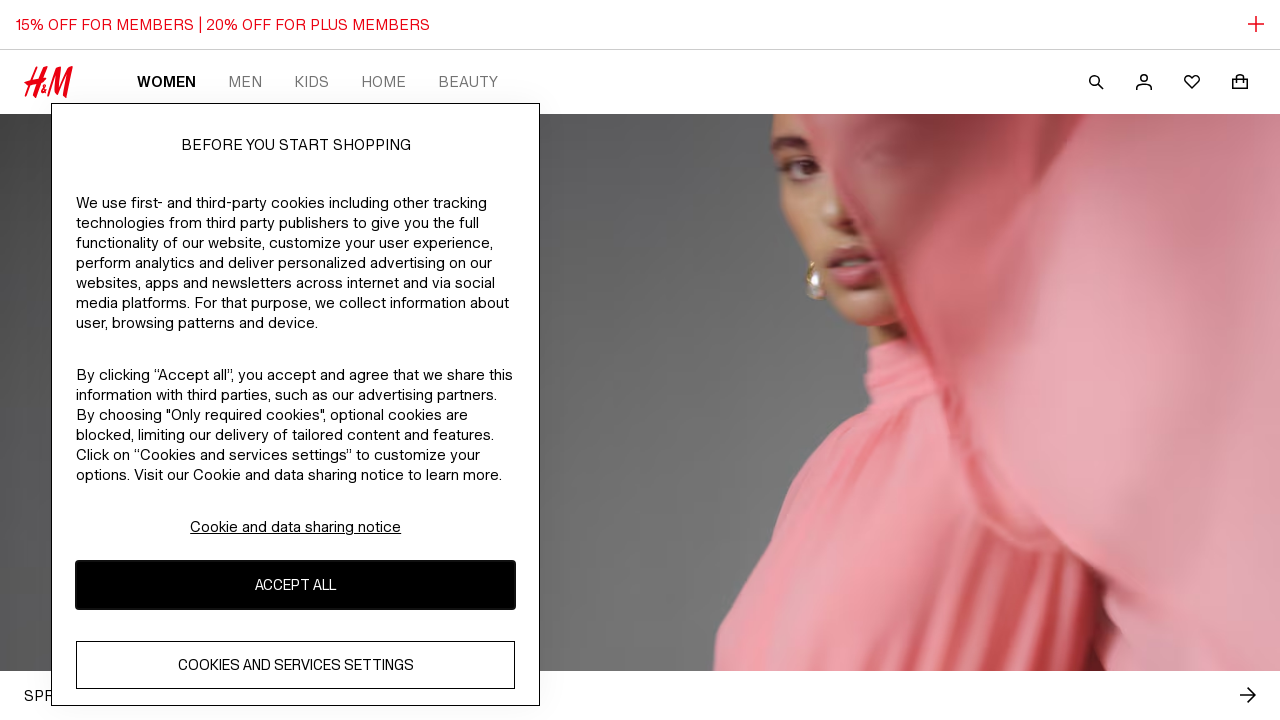

Retrieved page title from H&M US homepage
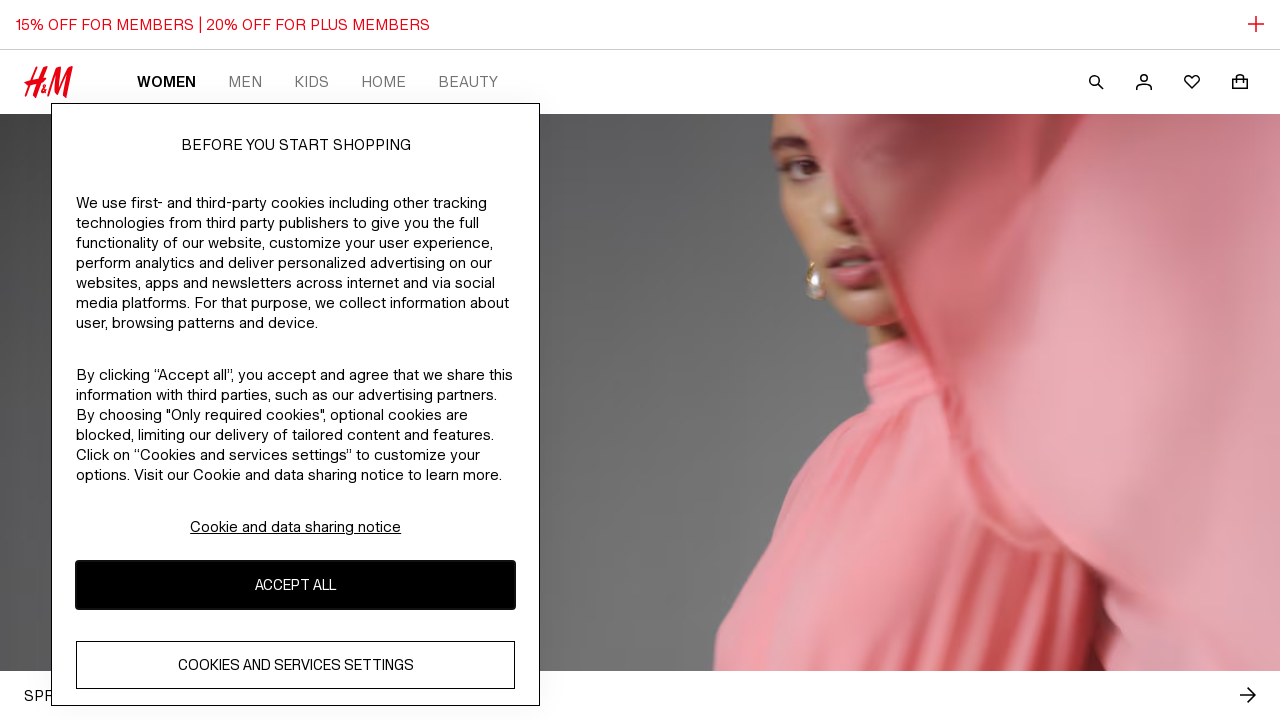

Set viewport size to 1920x1080 to simulate maximized window
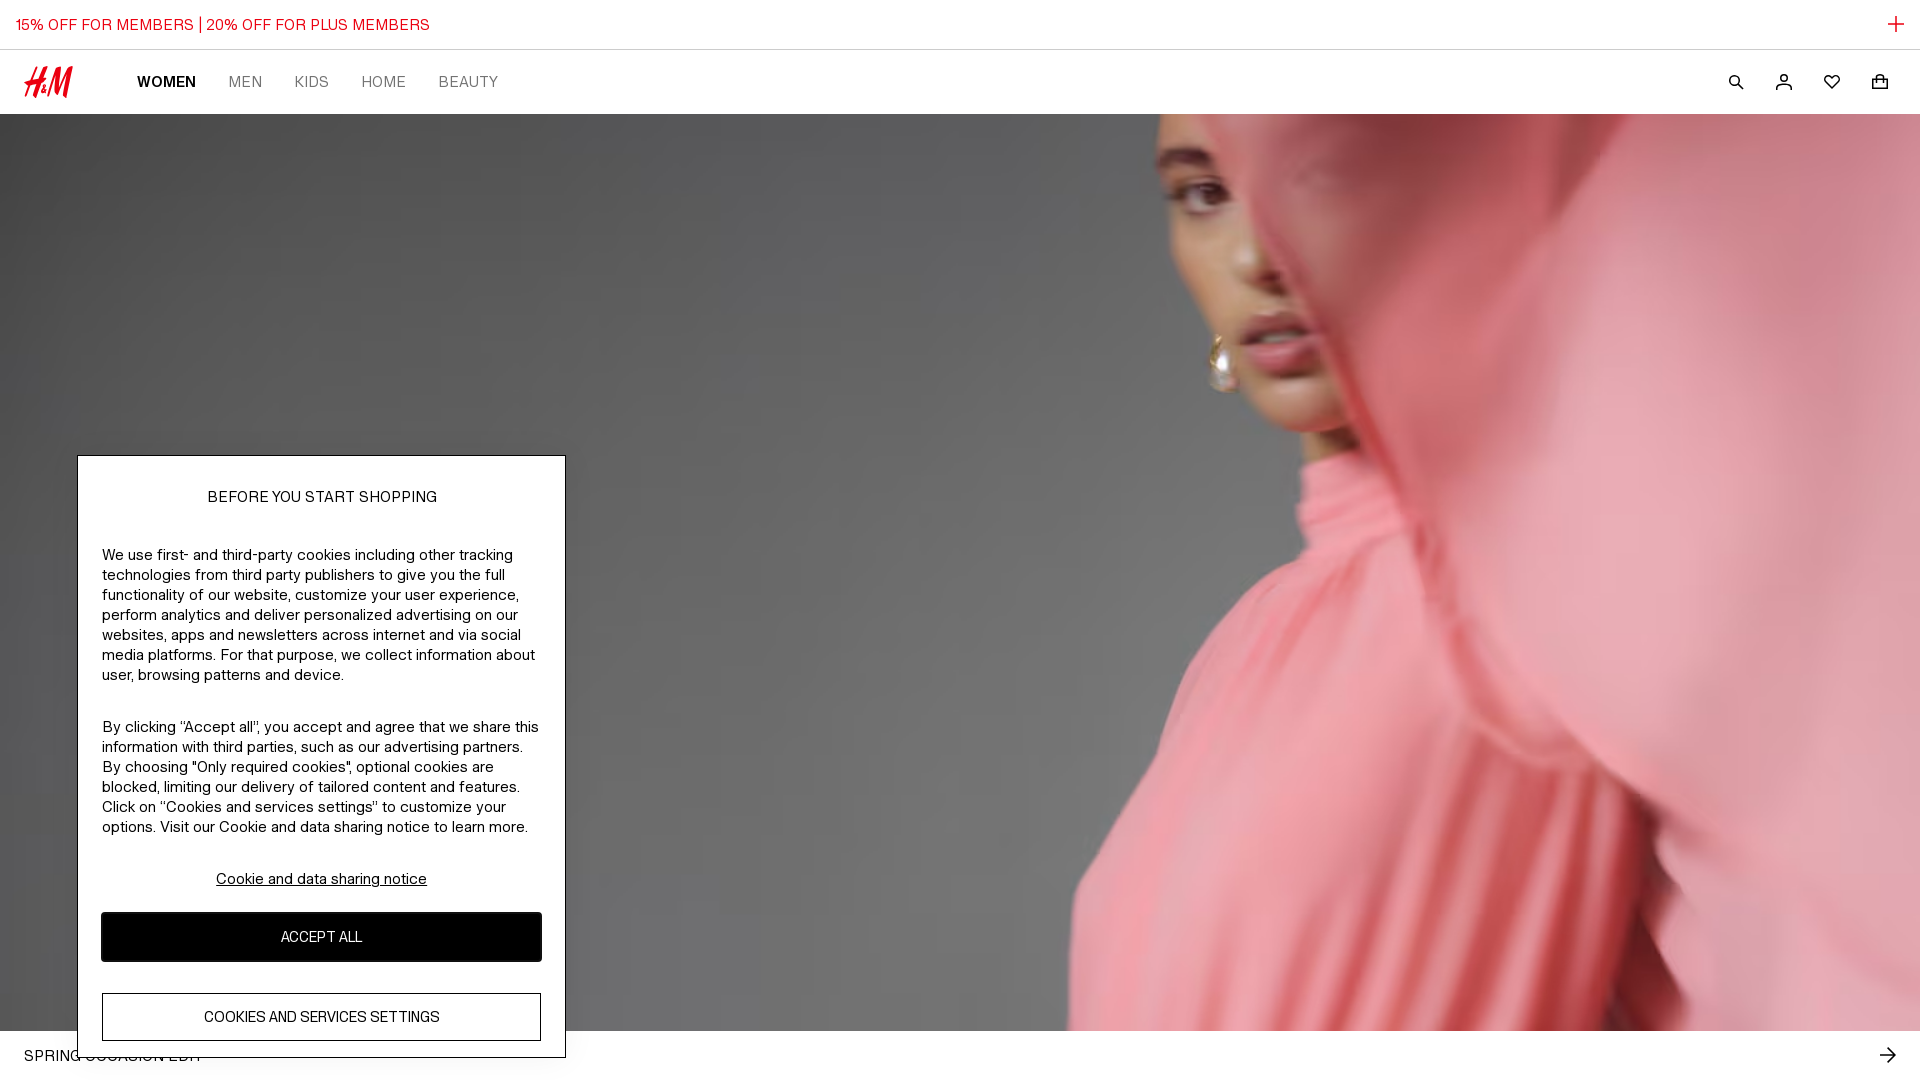

Waited for page to reach domcontentloaded state
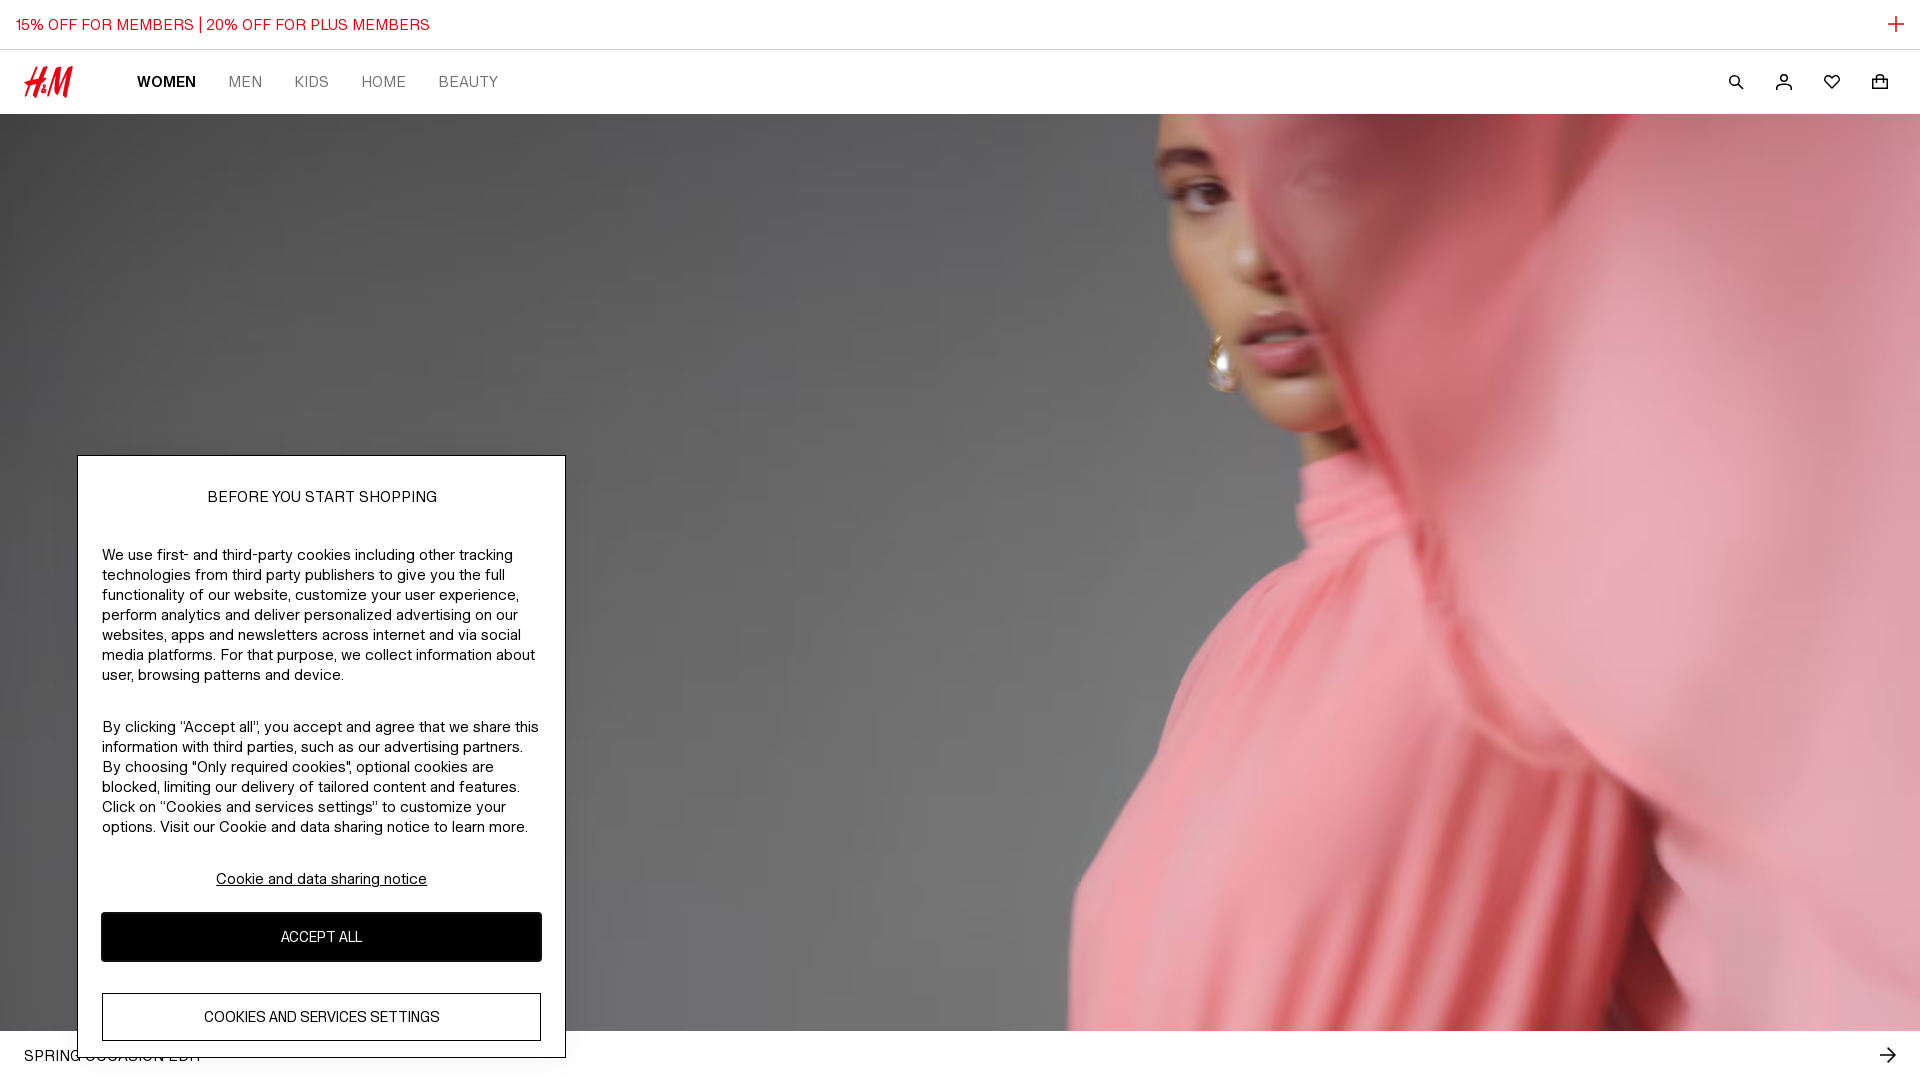

Waited for navigation link to be available (5000ms timeout)
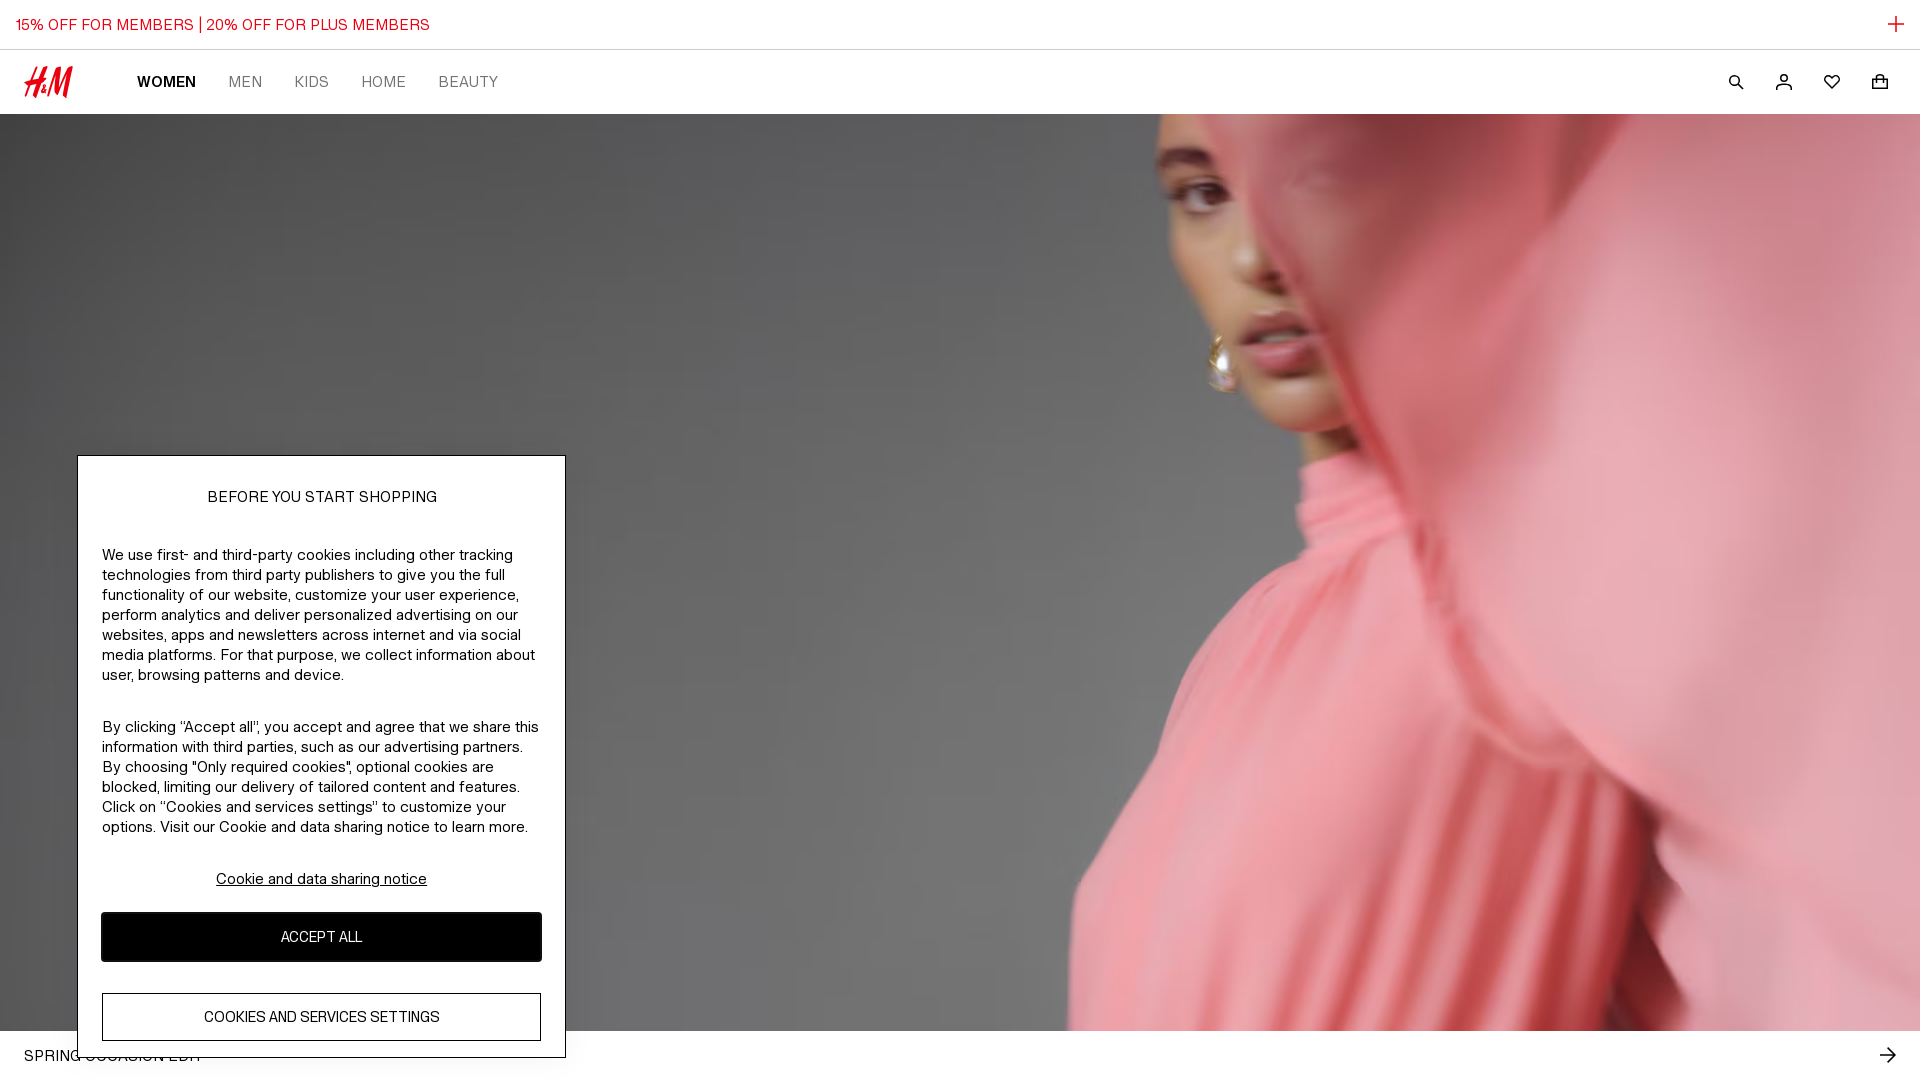

Clicked on the first navigation link at (48, 82) on nav a >> nth=0
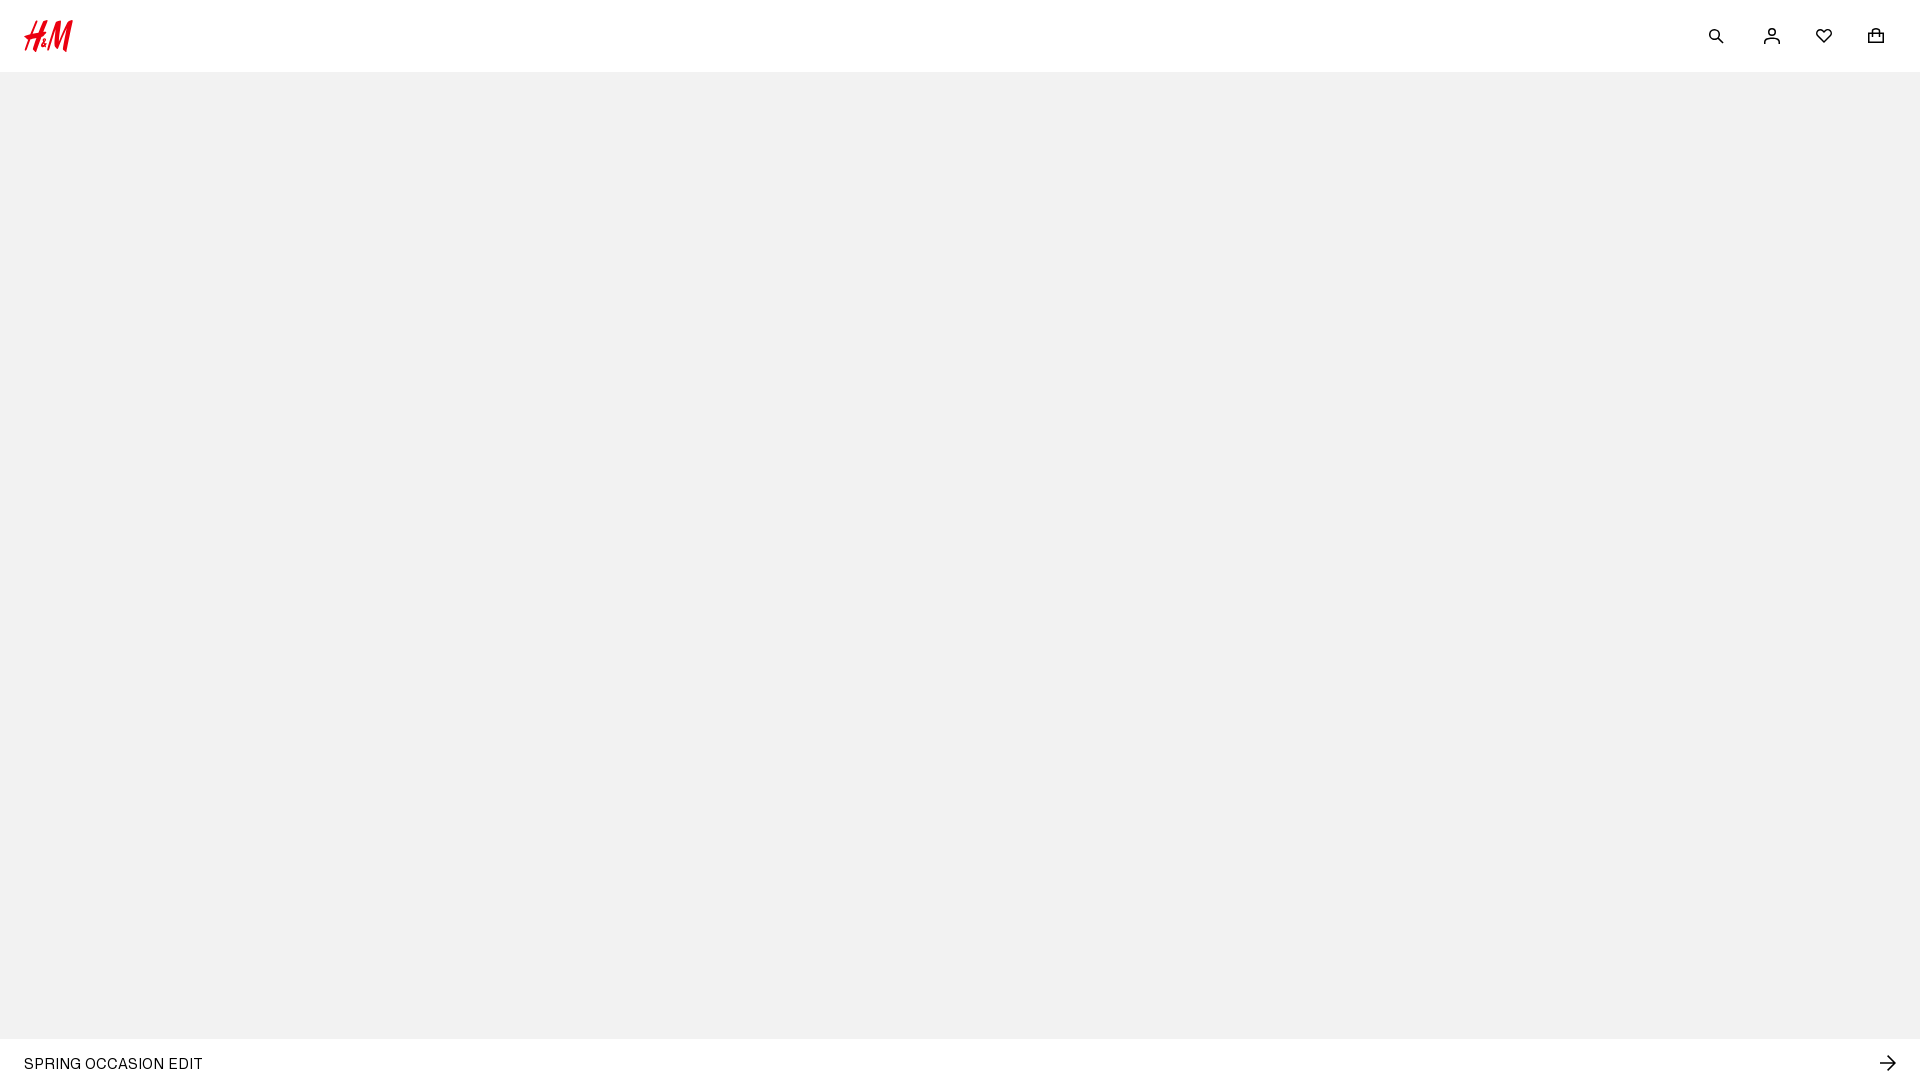

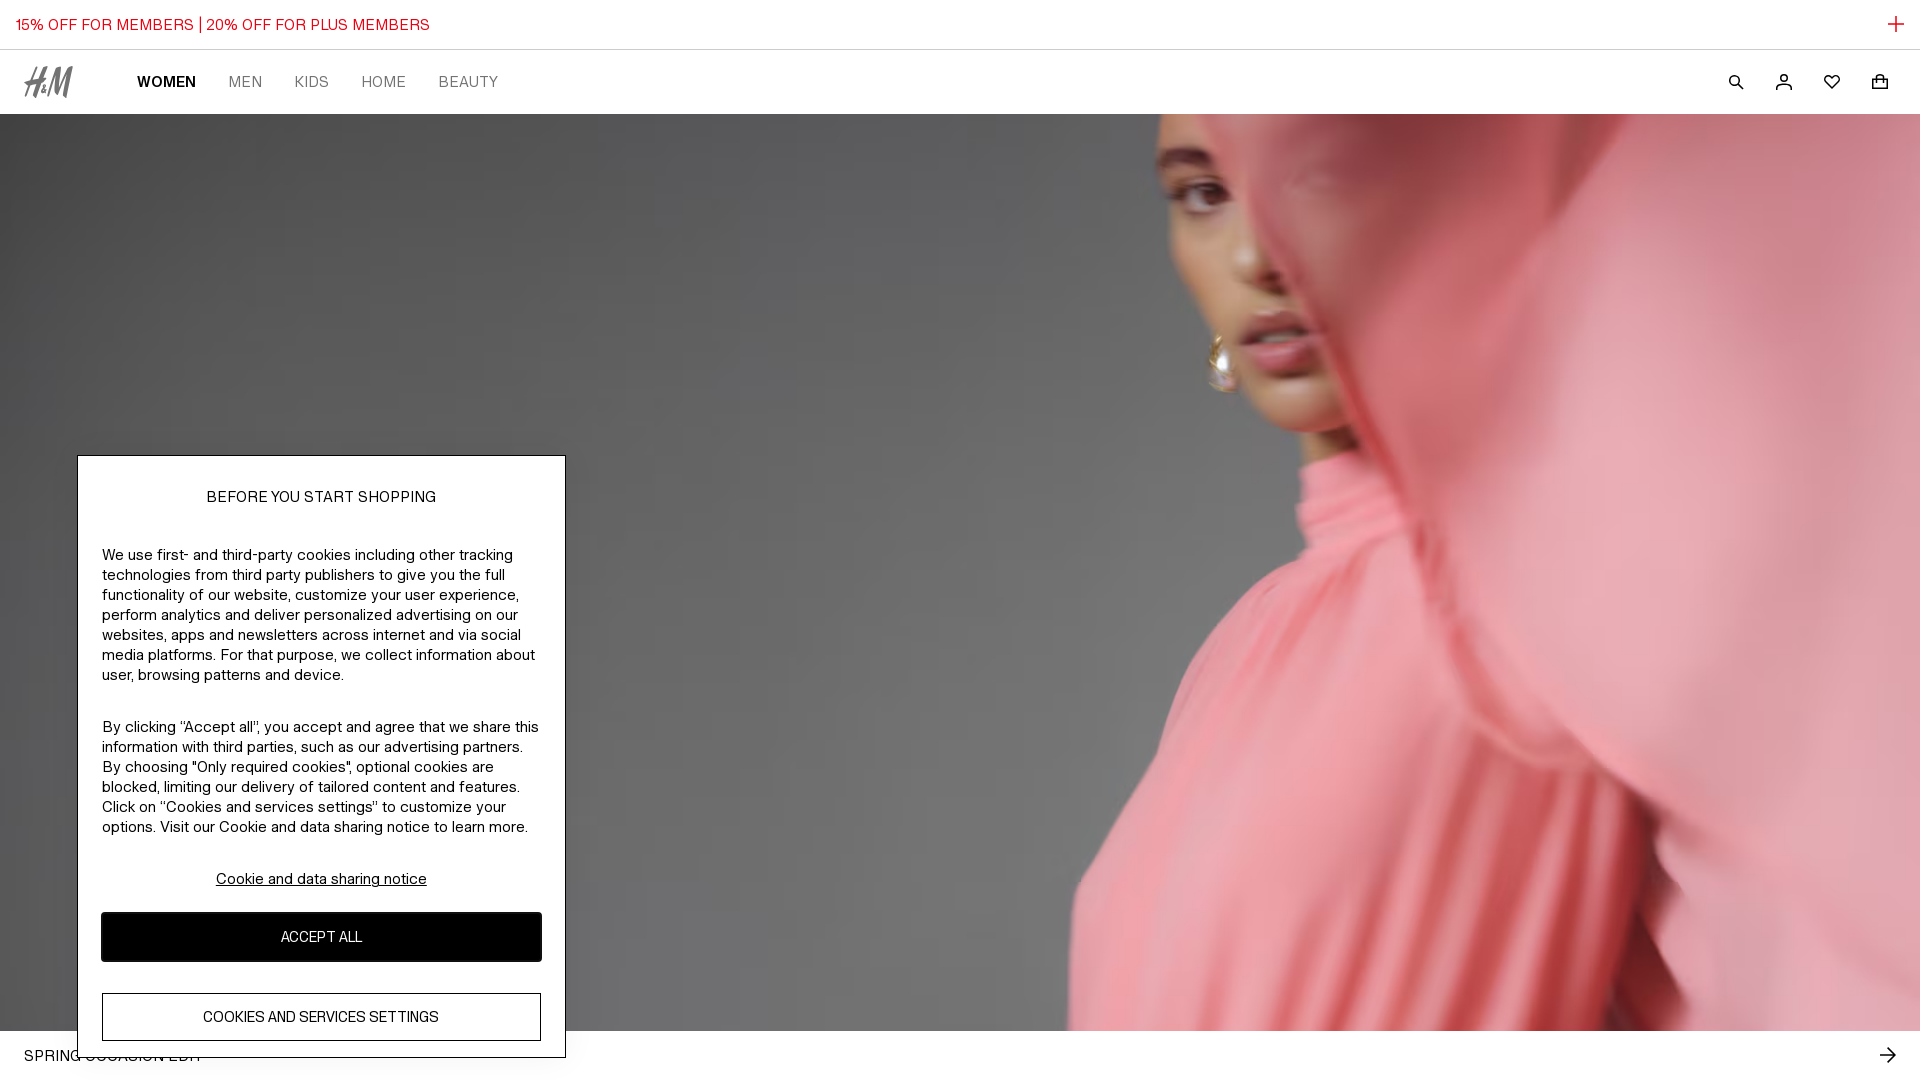